Tests selecting "Christian" from a React Semantic UI dropdown component and verifies the selection is displayed.

Starting URL: https://react.semantic-ui.com/maximize/dropdown-example-selection/

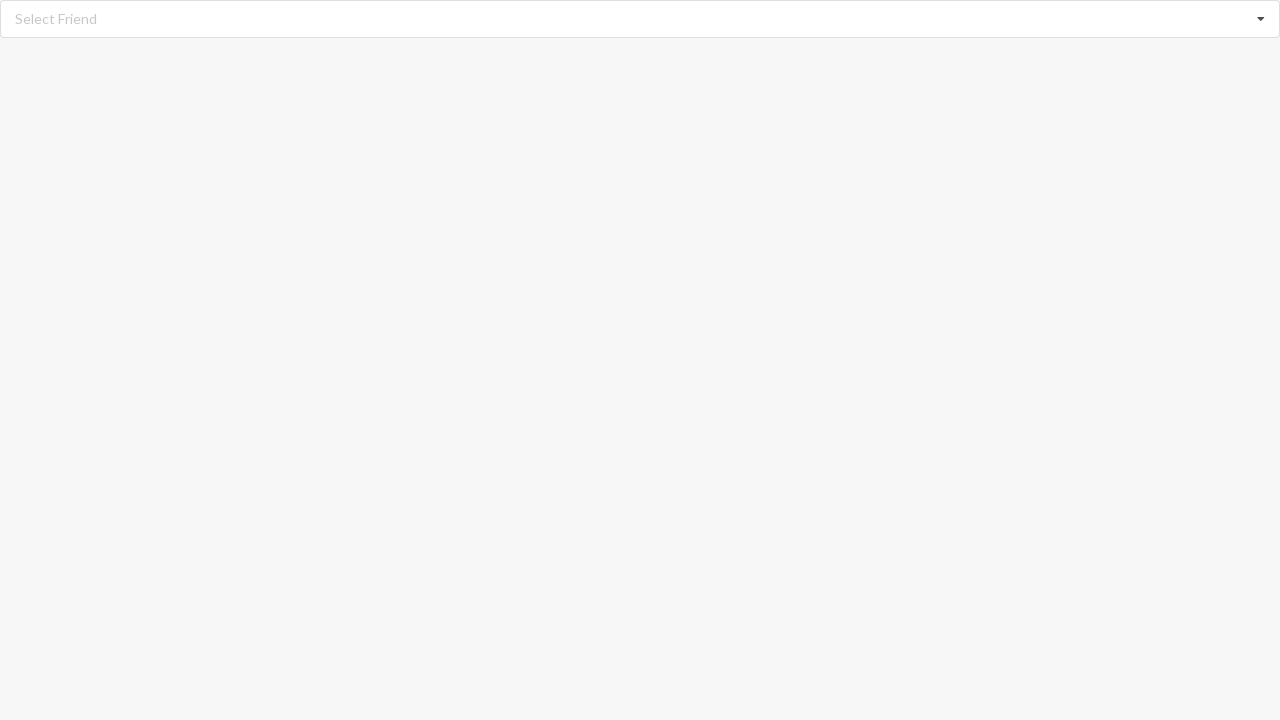

Clicked dropdown icon to expand the React Semantic UI dropdown at (1261, 19) on i.dropdown.icon
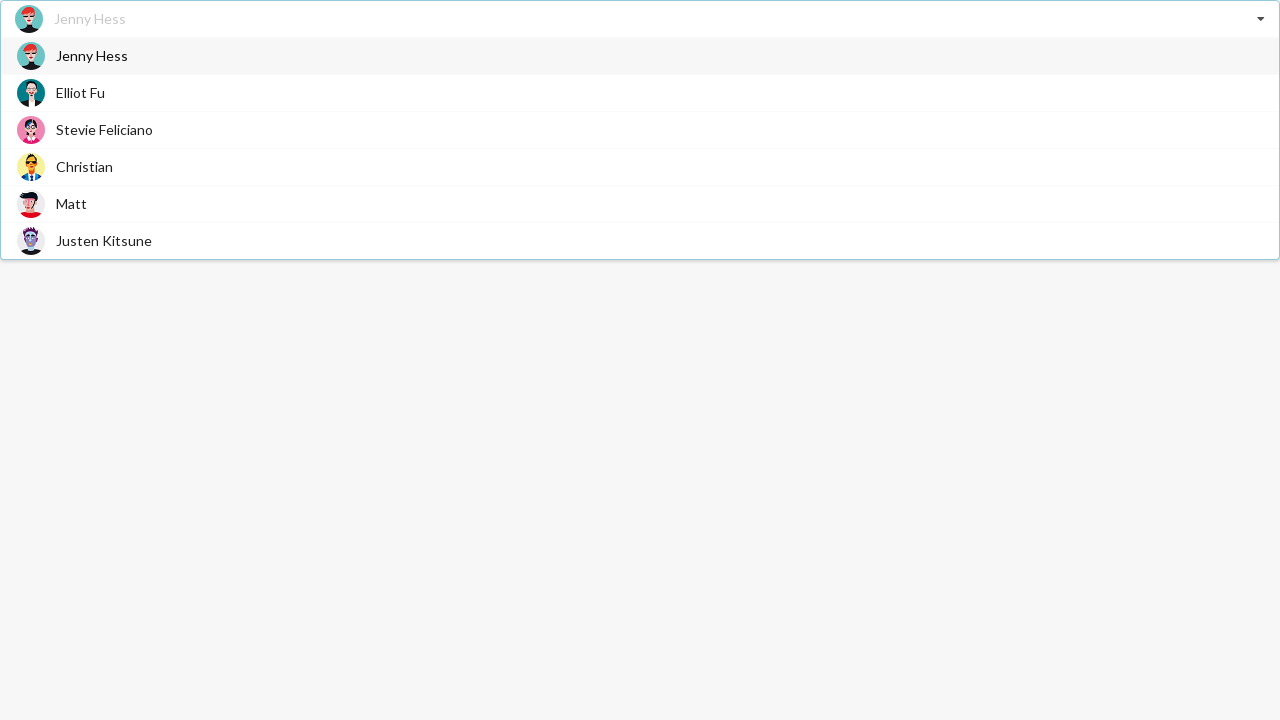

Dropdown items loaded and became visible
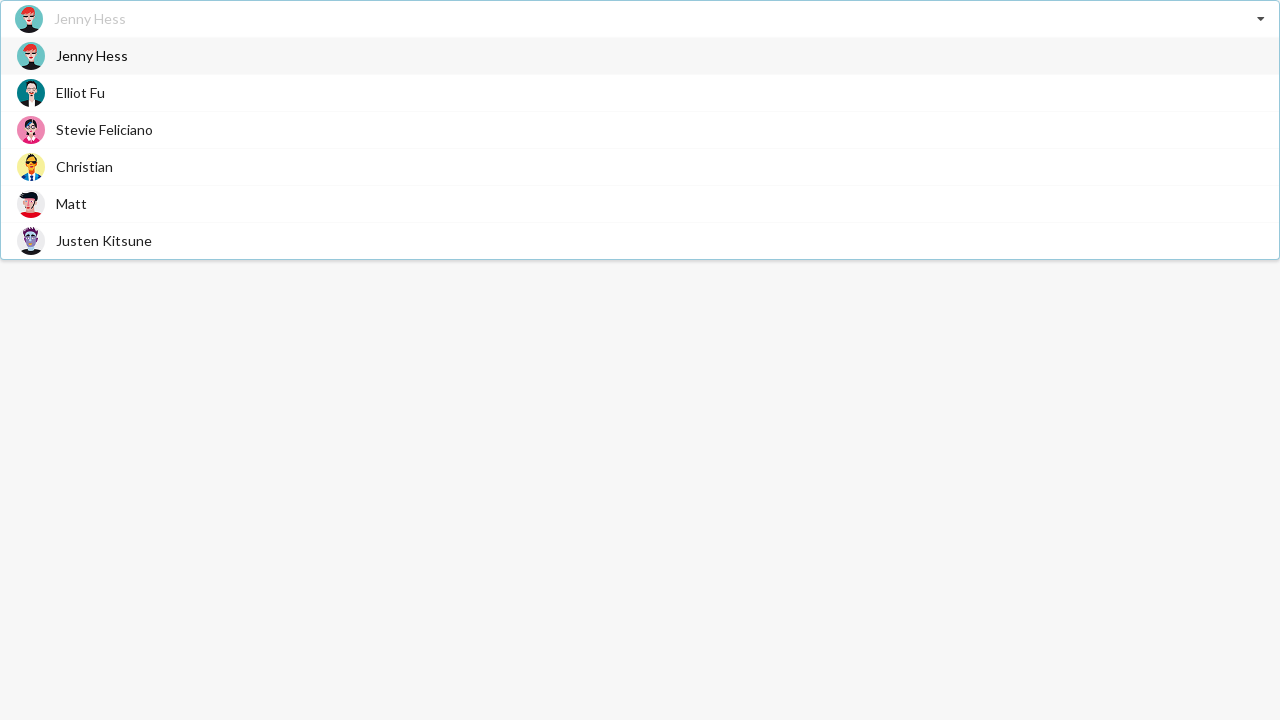

Clicked 'Christian' option from the dropdown menu at (84, 166) on div.item>span.text:has-text('Christian')
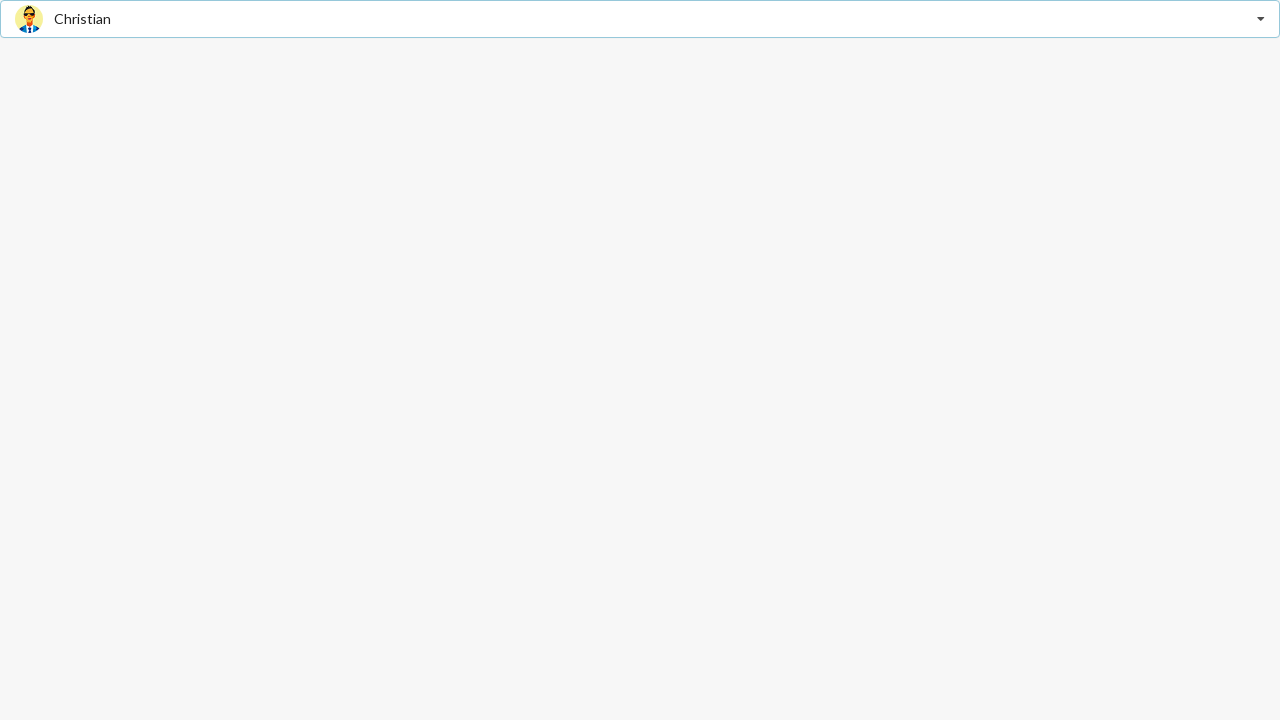

Verified that 'Christian' is now displayed as the selected value
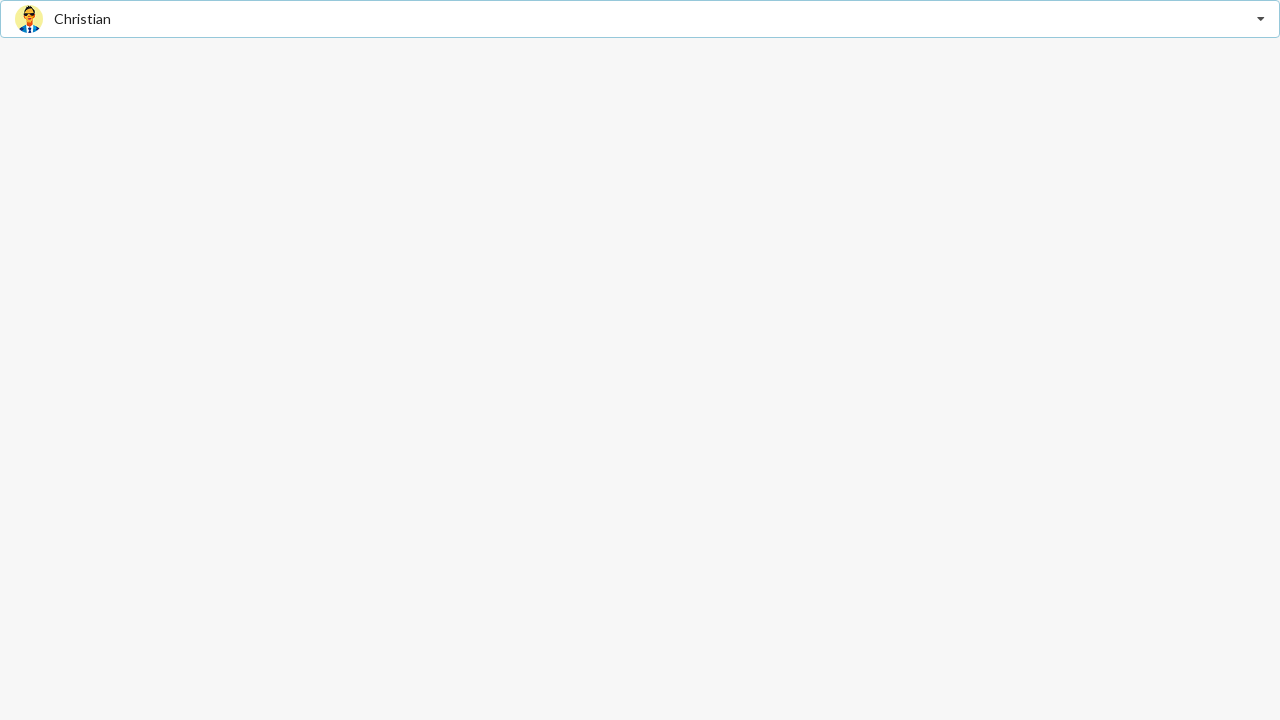

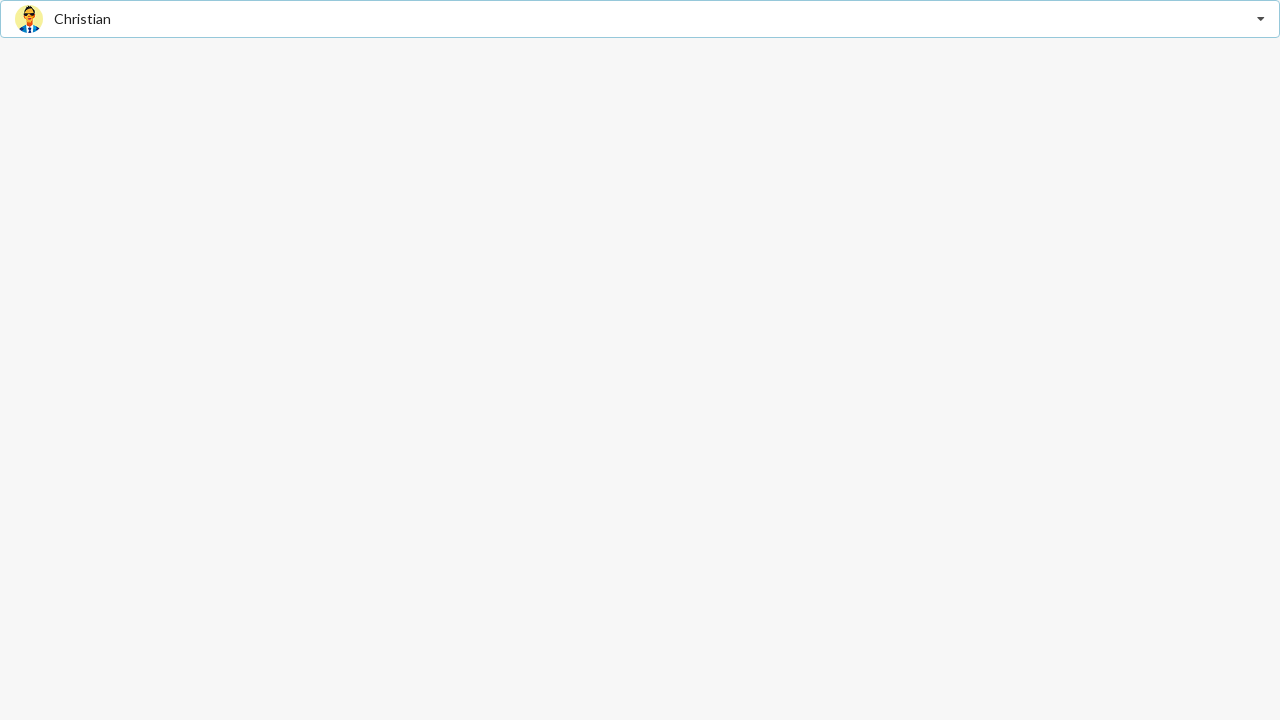